Tests dynamic loading by clicking a start button and verifying that "Hello World!" text is displayed correctly

Starting URL: https://automationfc.github.io/dynamic-loading/

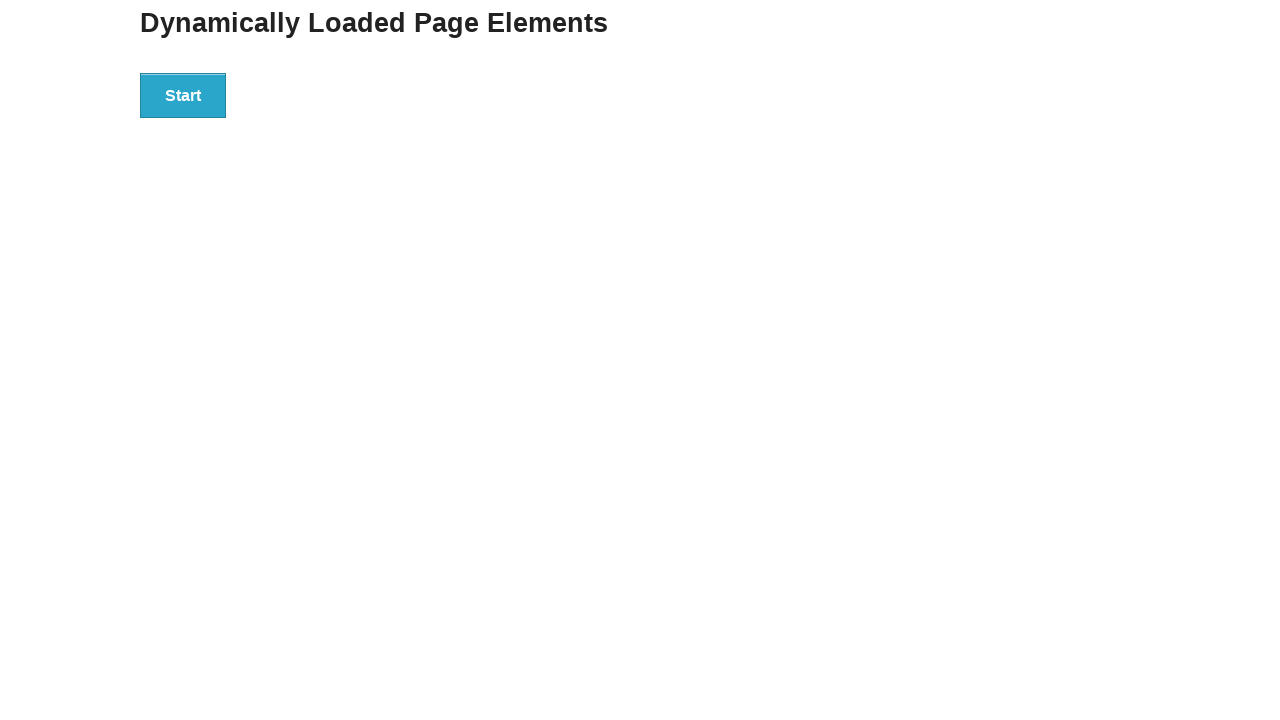

Navigated to dynamic loading test page
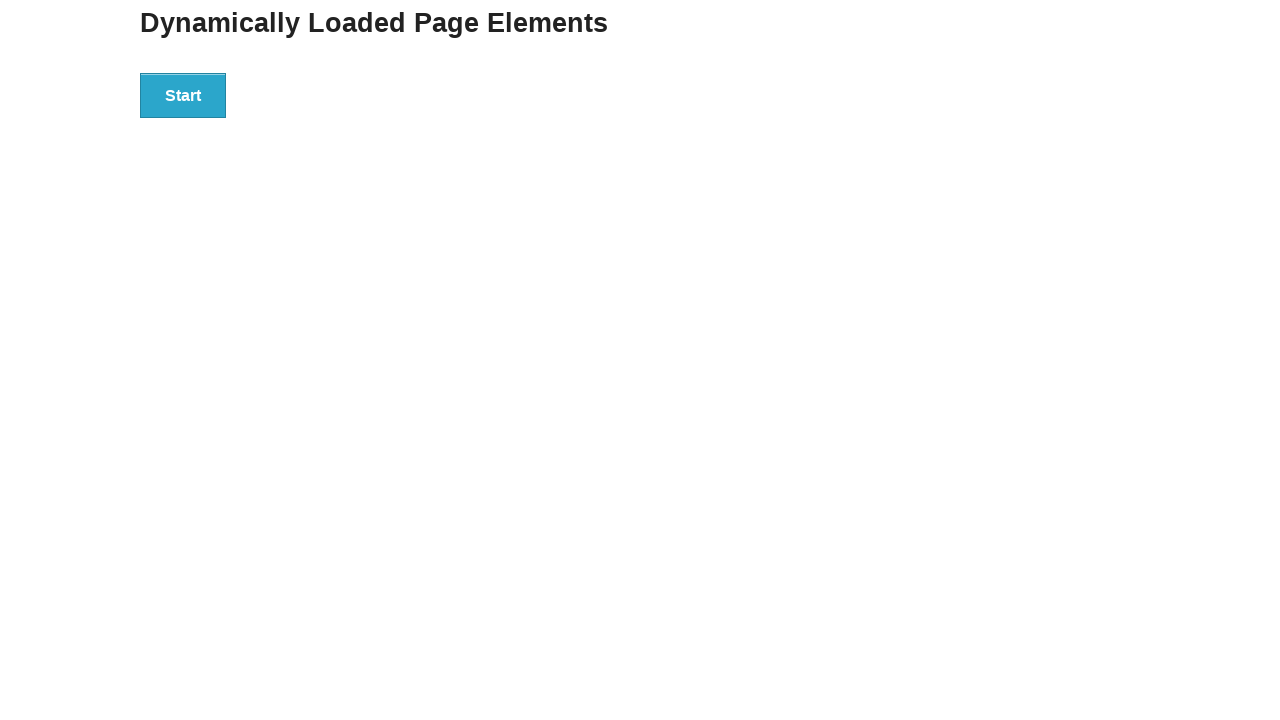

Clicked the start button to trigger dynamic loading at (183, 95) on xpath=//div[@id='start']/button
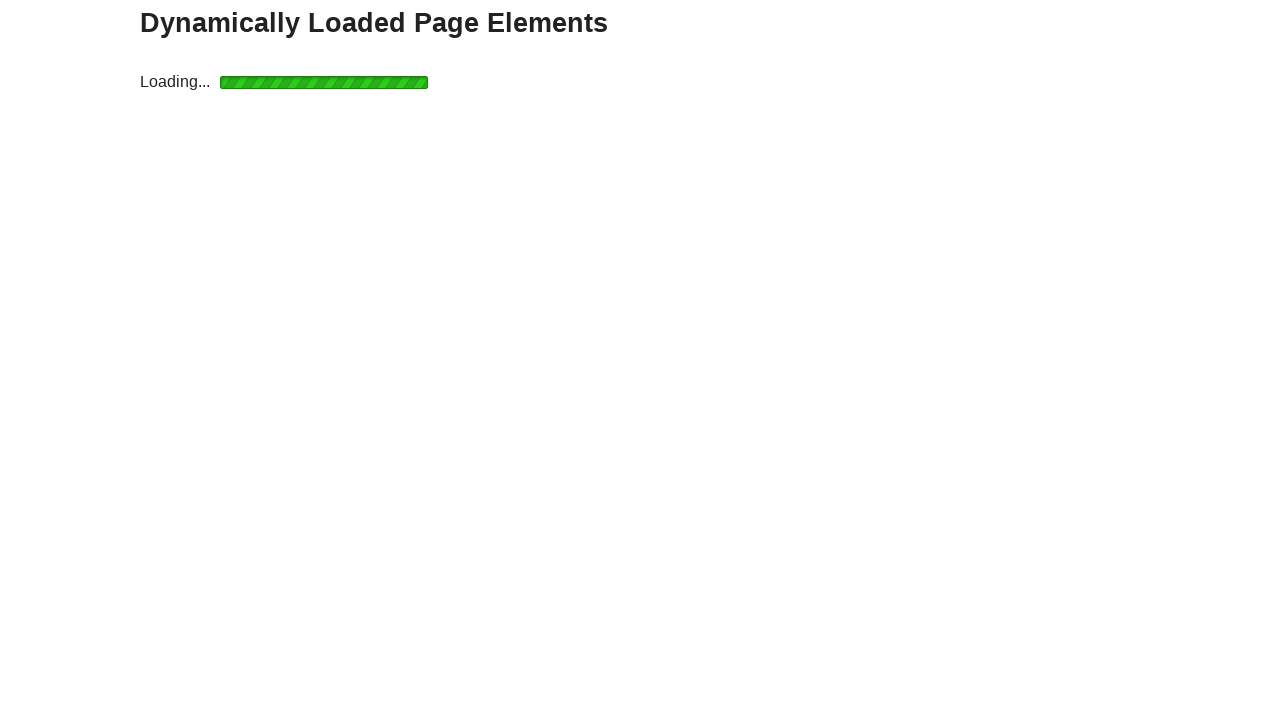

Waited for 'Hello World!' heading to become visible
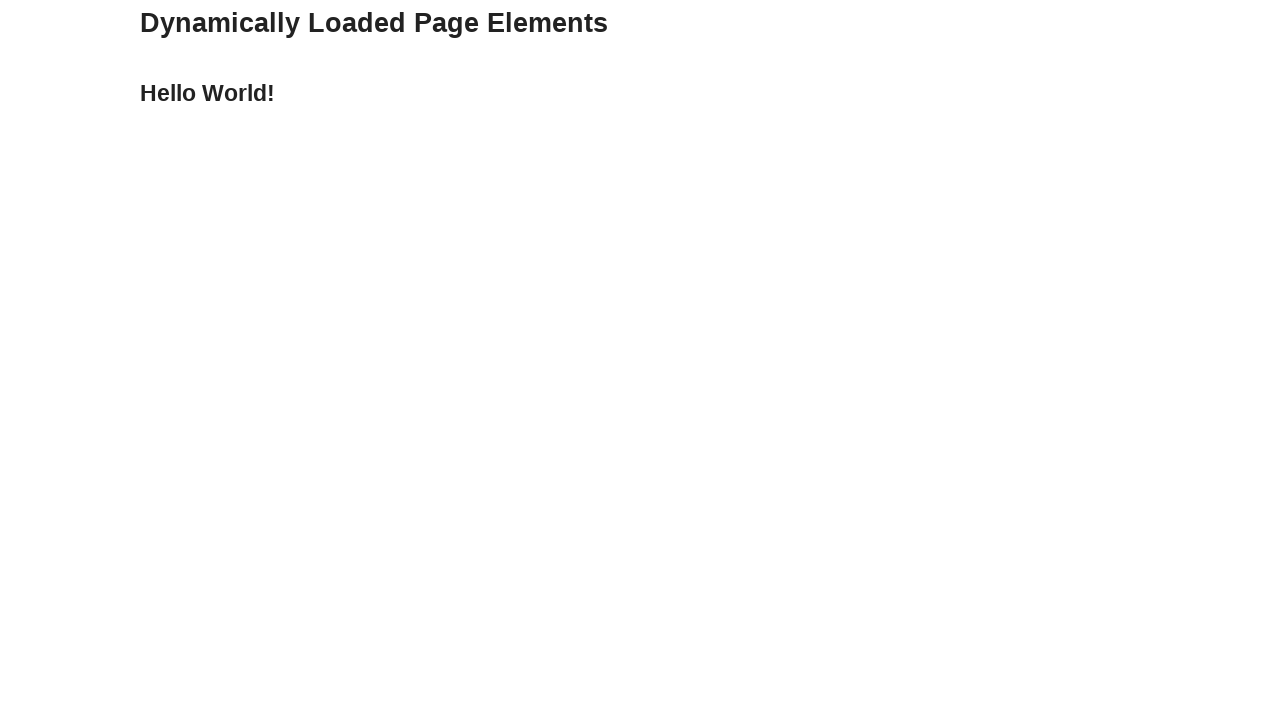

Verified that 'Hello World!' heading is visible
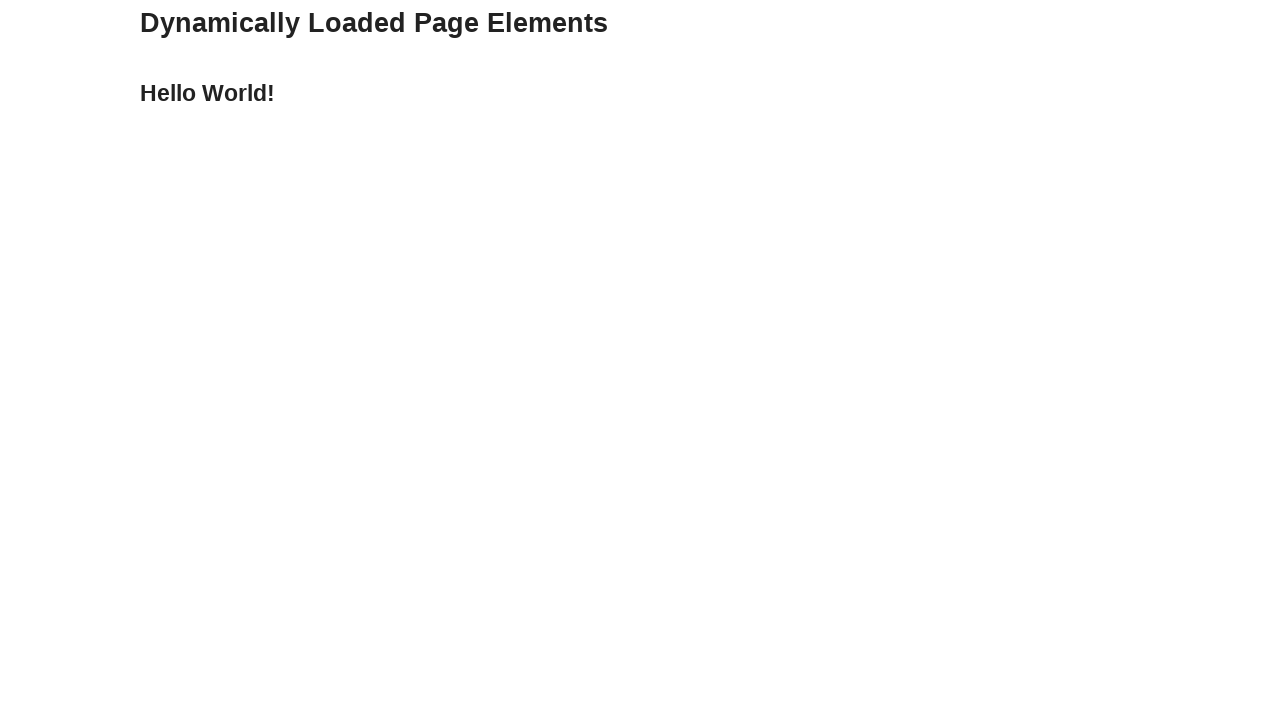

Verified that heading text contains 'Hello World!'
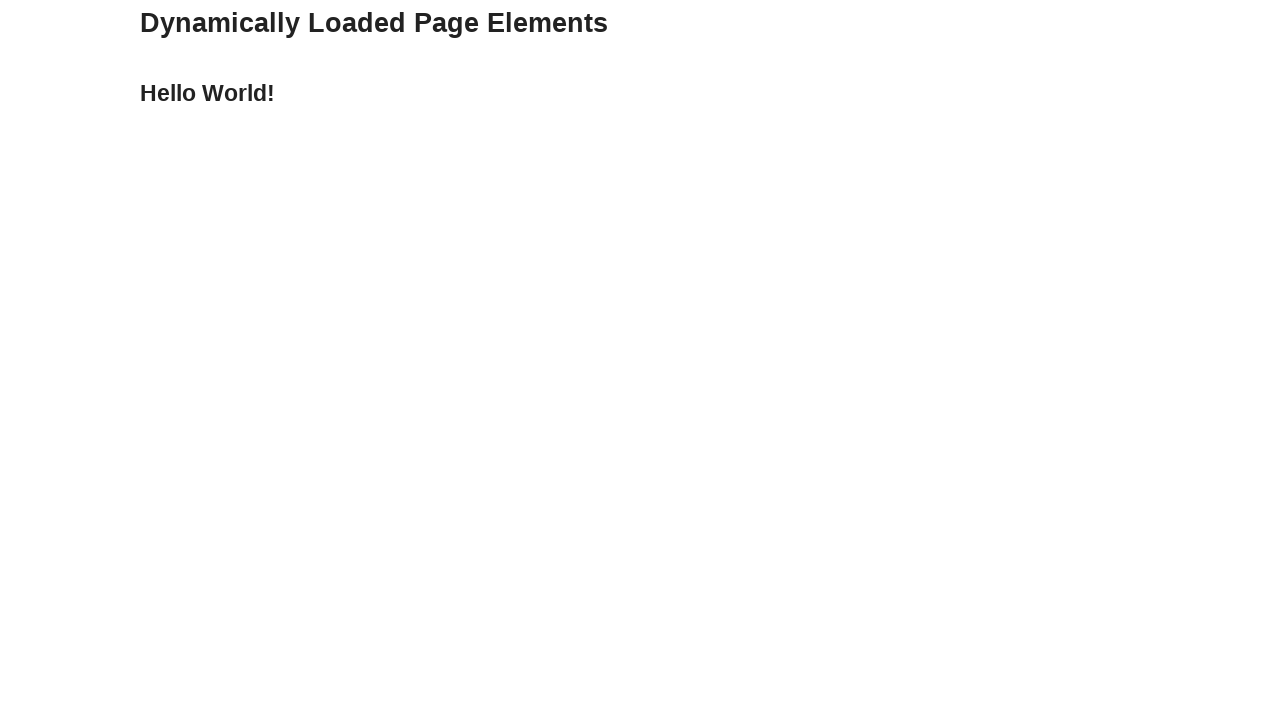

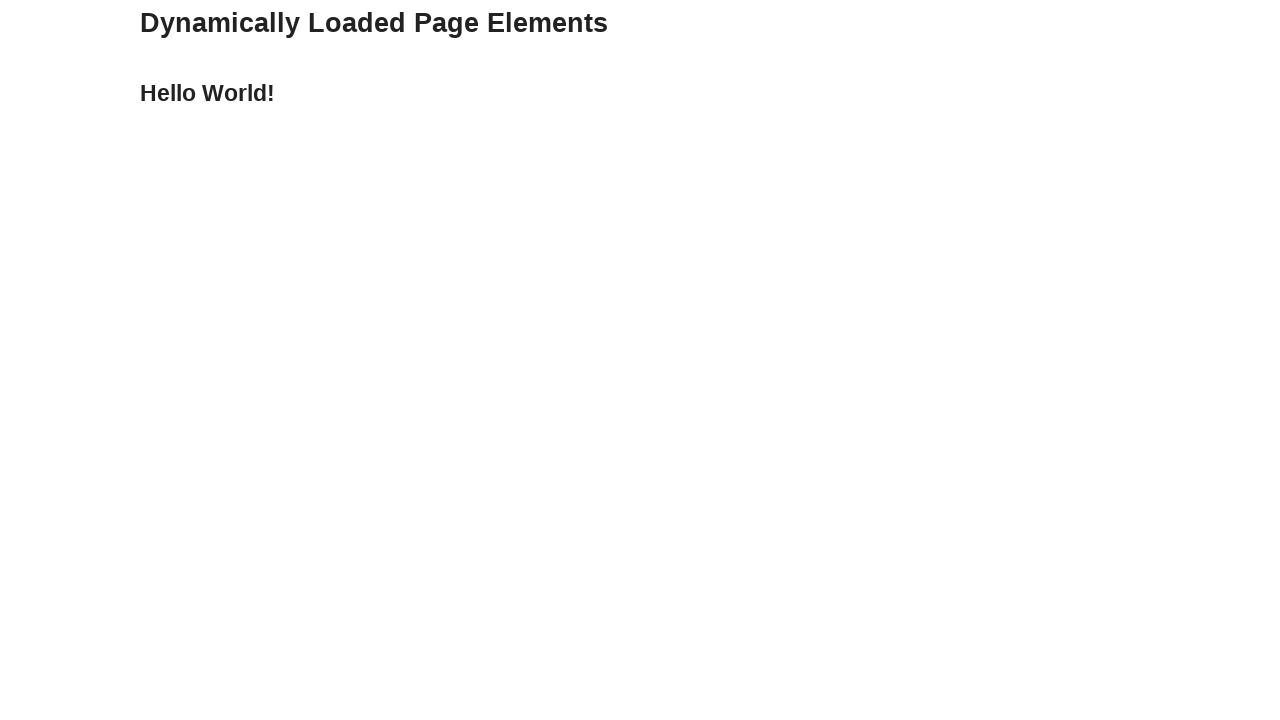